Opens the Flipkart e-commerce website homepage and waits for the page to load completely.

Starting URL: https://www.flipkart.com/

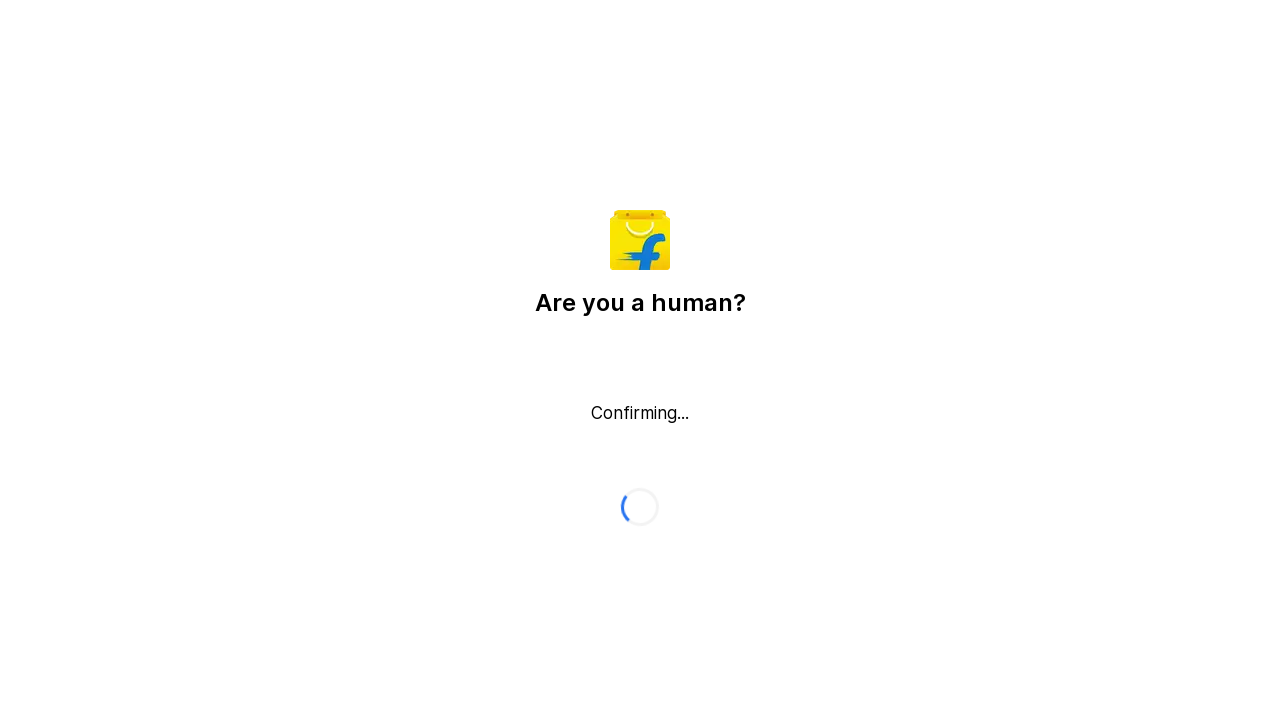

Waited for page network to become idle
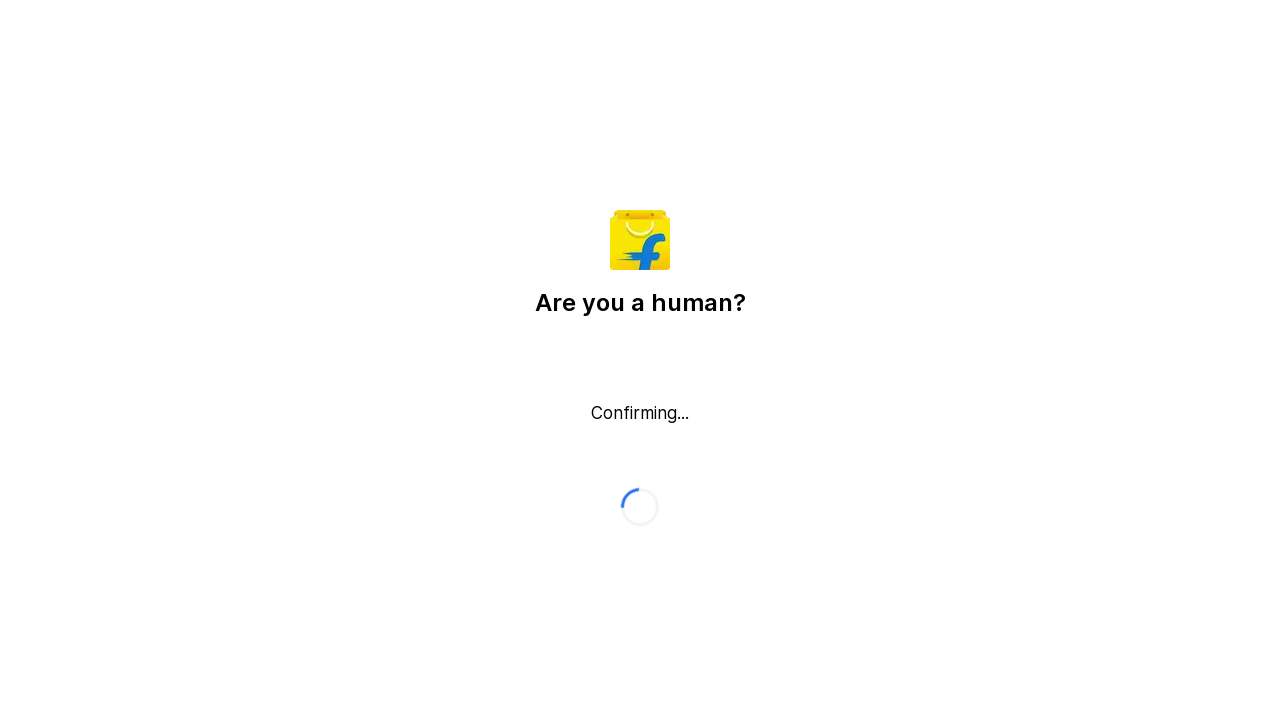

Verified page body element loaded
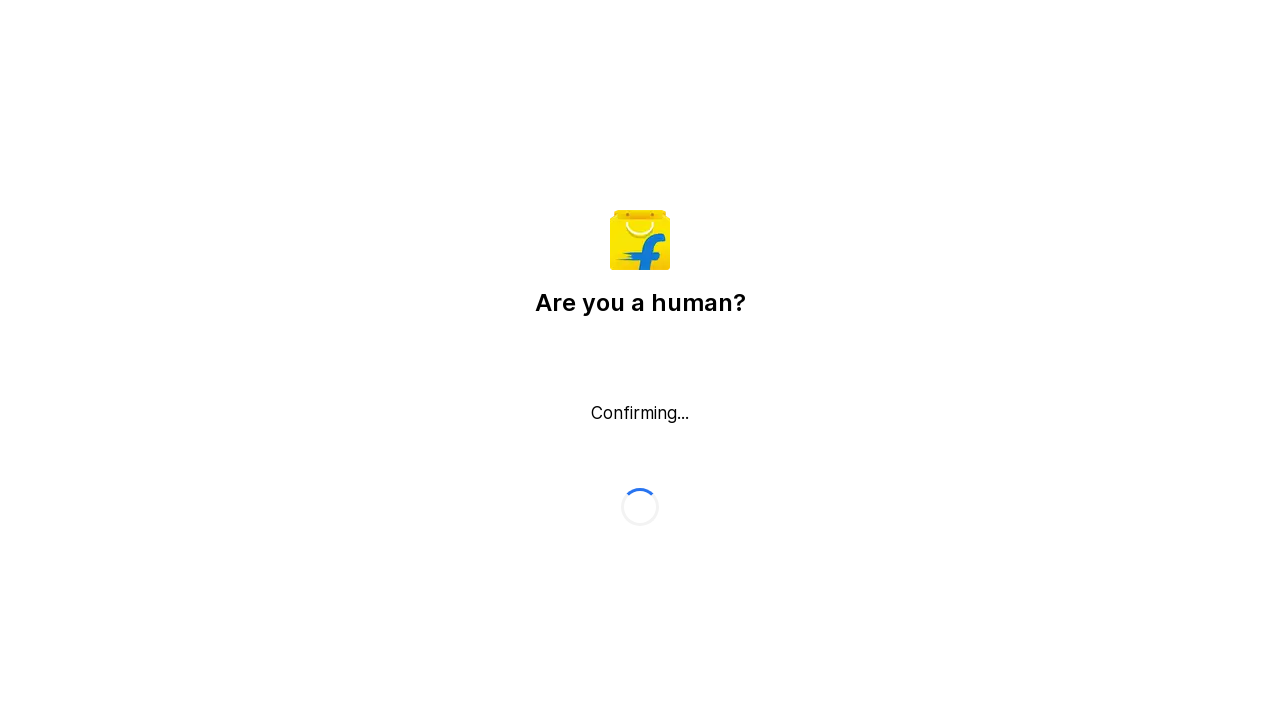

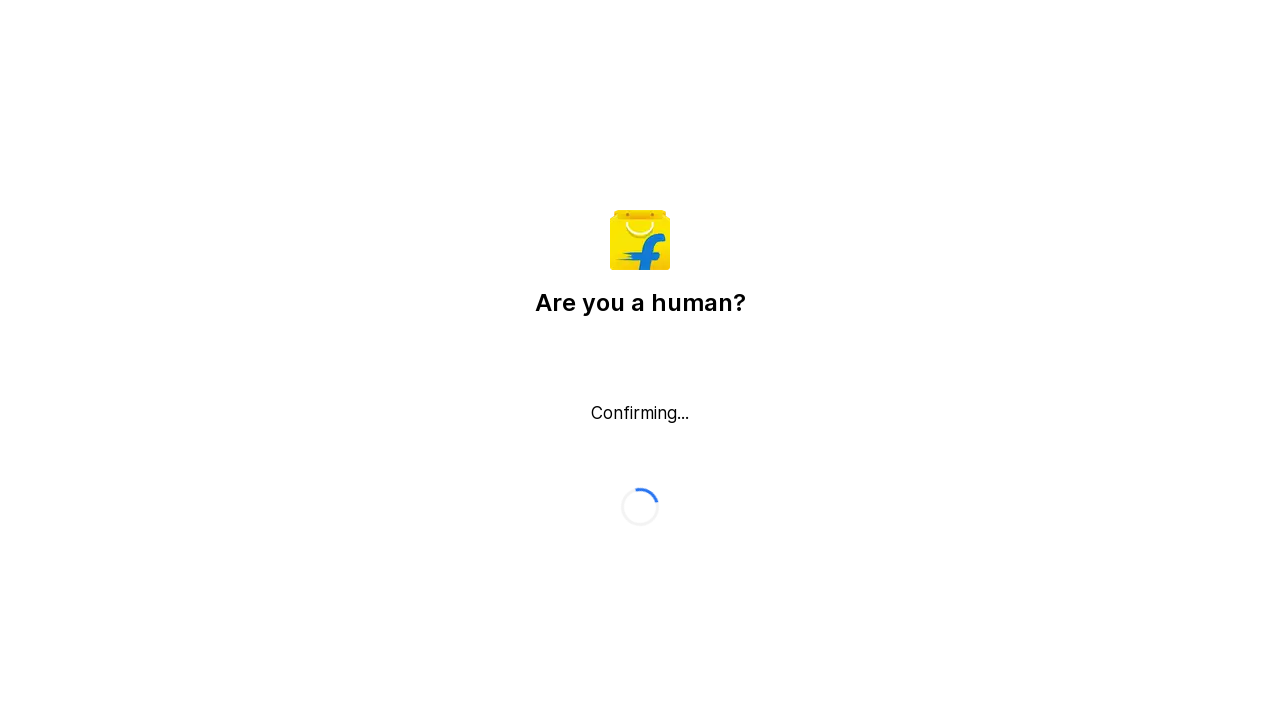